Tests an e-commerce flow by adding multiple items to cart, applying a promo code, and placing an order

Starting URL: https://rahulshettyacademy.com/seleniumPractise/#/

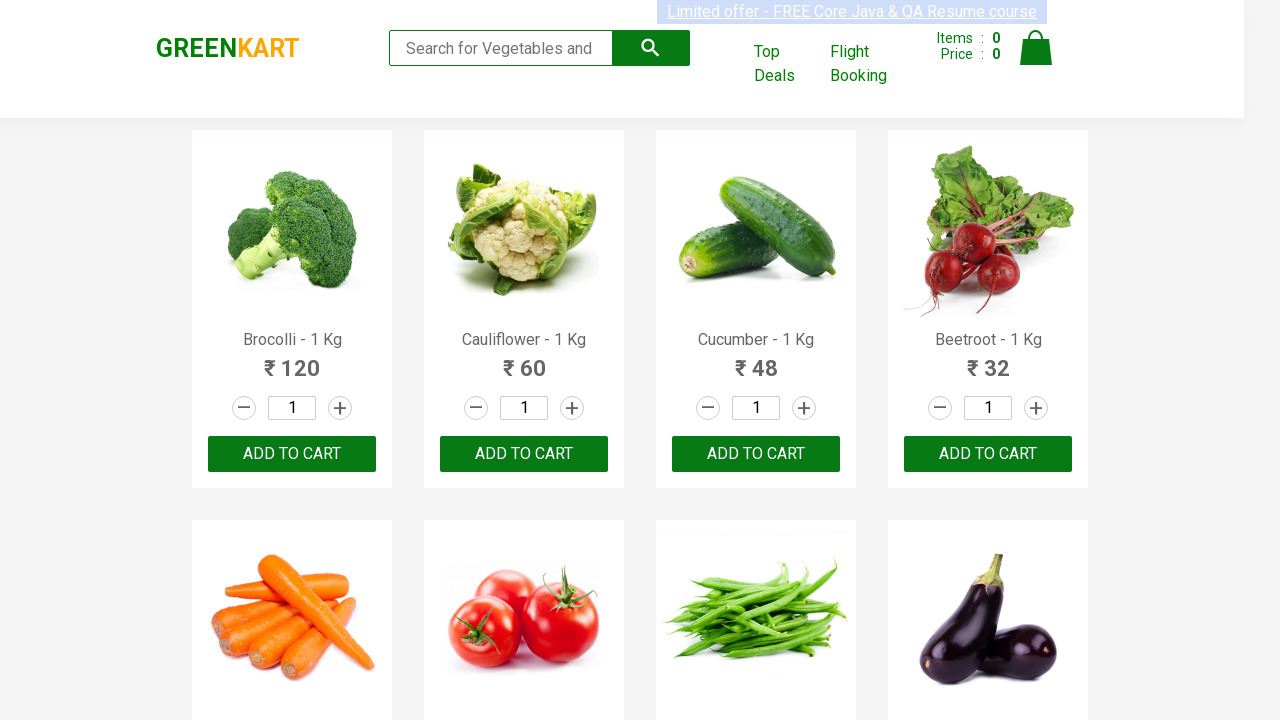

Waited for products to load on the page
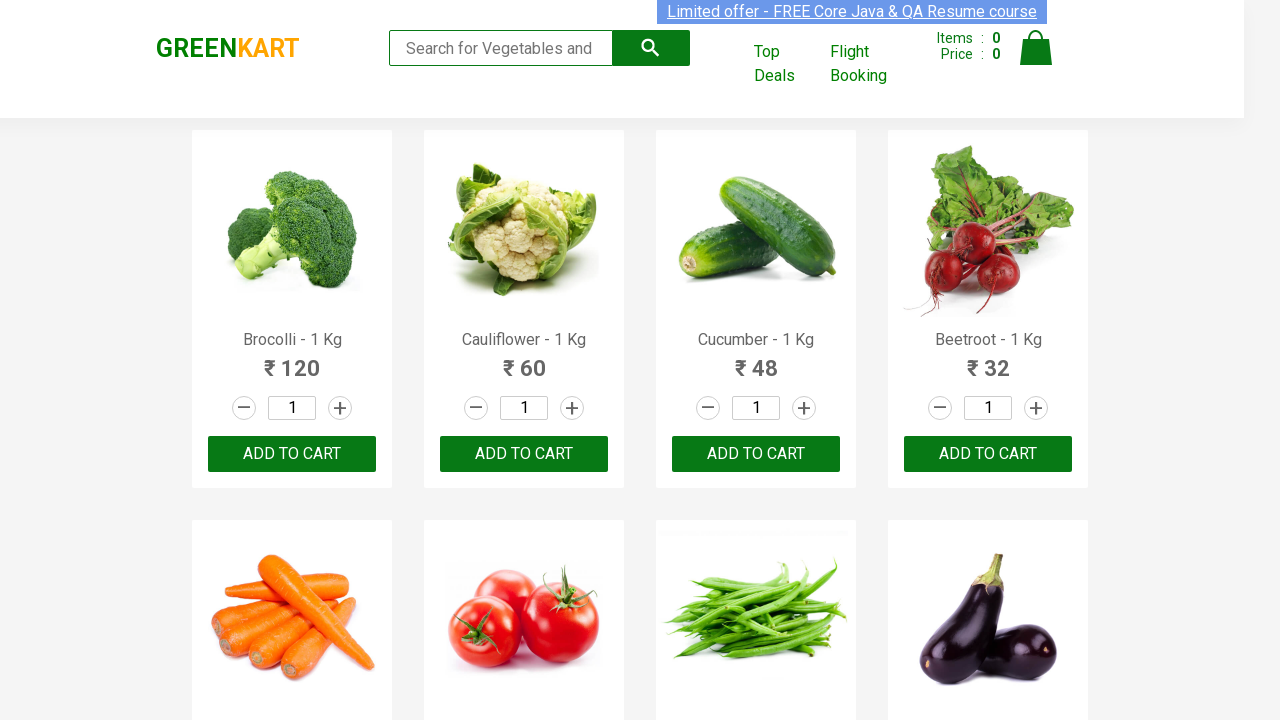

Retrieved all product names from the page
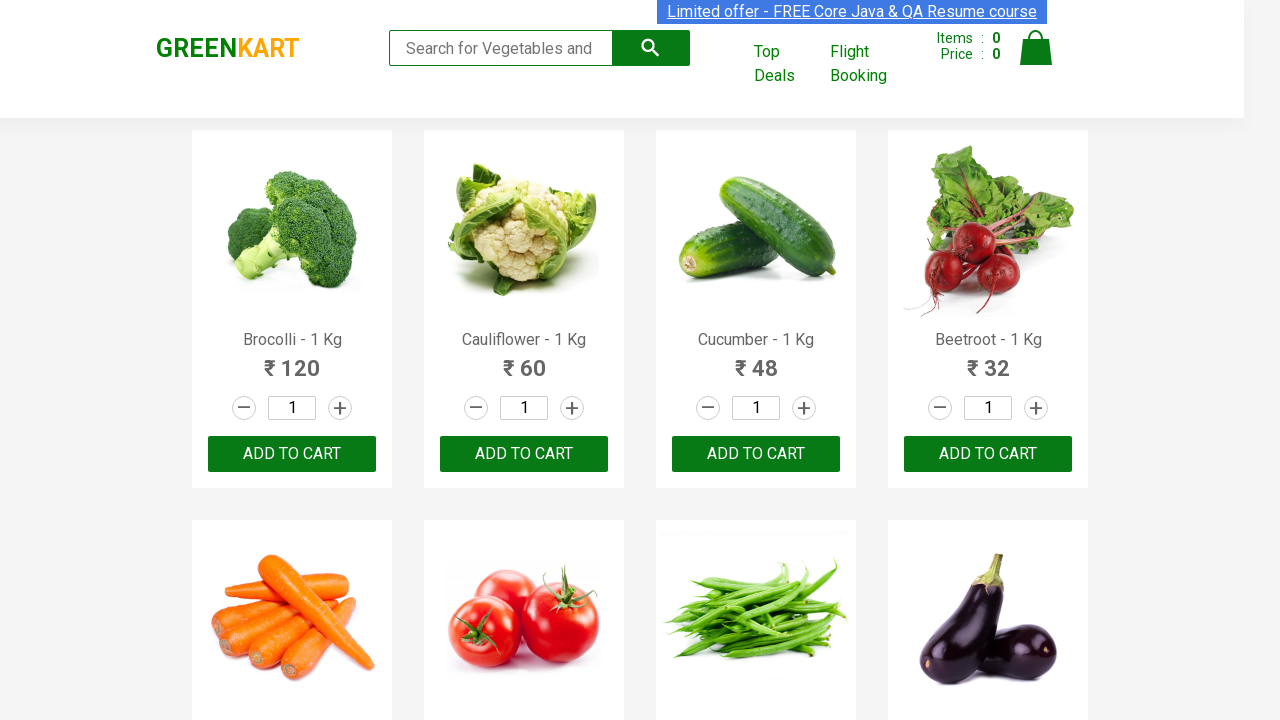

Added 'Brocolli' to cart at (292, 454) on div.product-action button >> nth=0
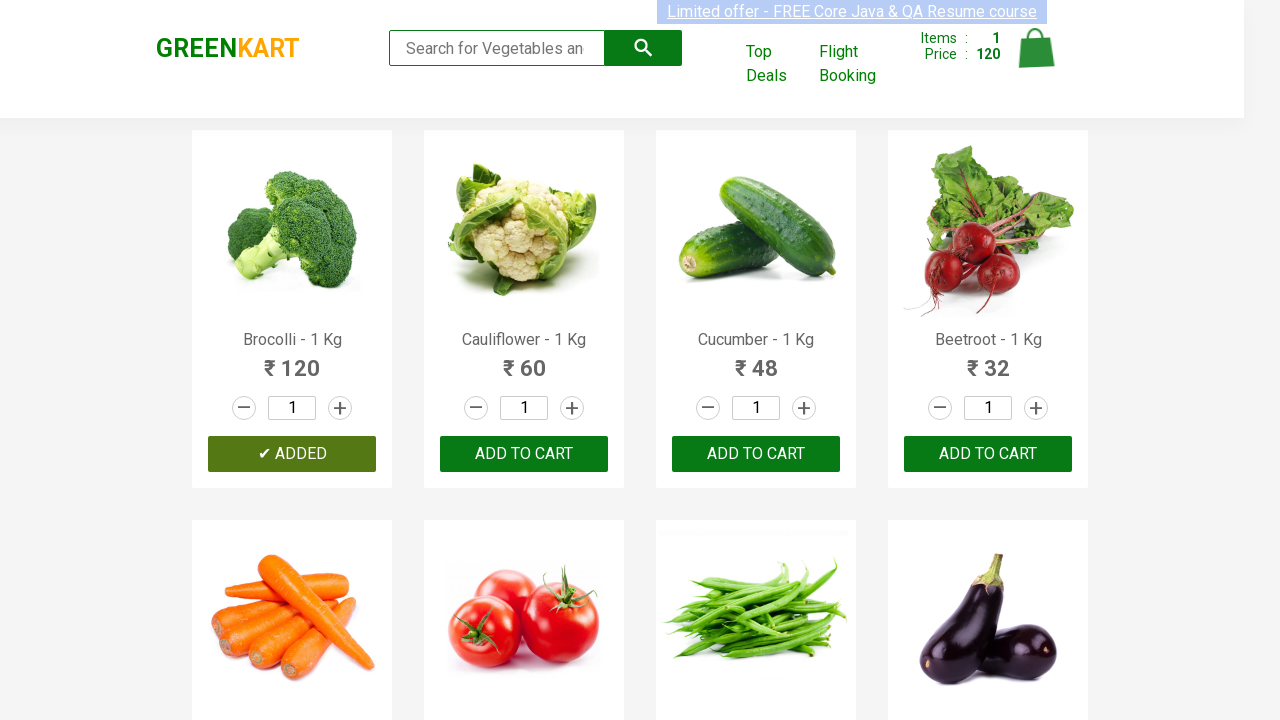

Added 'Cucumber' to cart at (756, 454) on div.product-action button >> nth=2
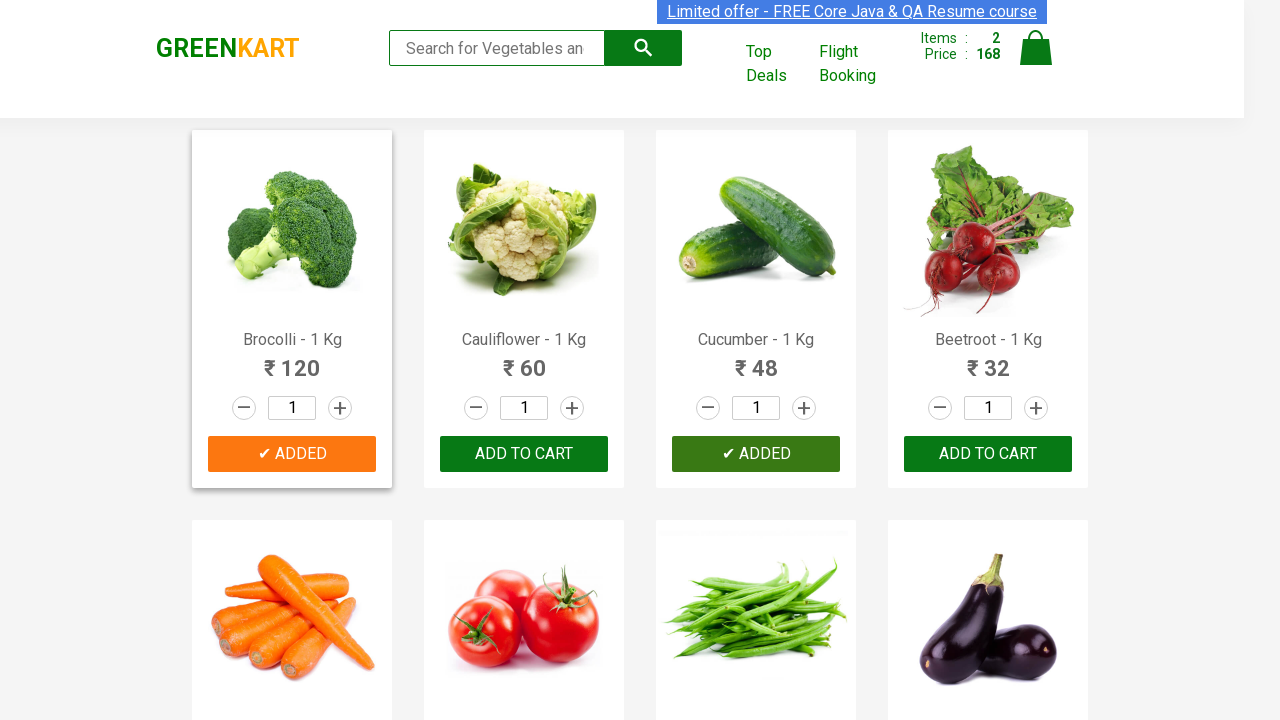

Added 'Beetroot' to cart at (988, 454) on div.product-action button >> nth=3
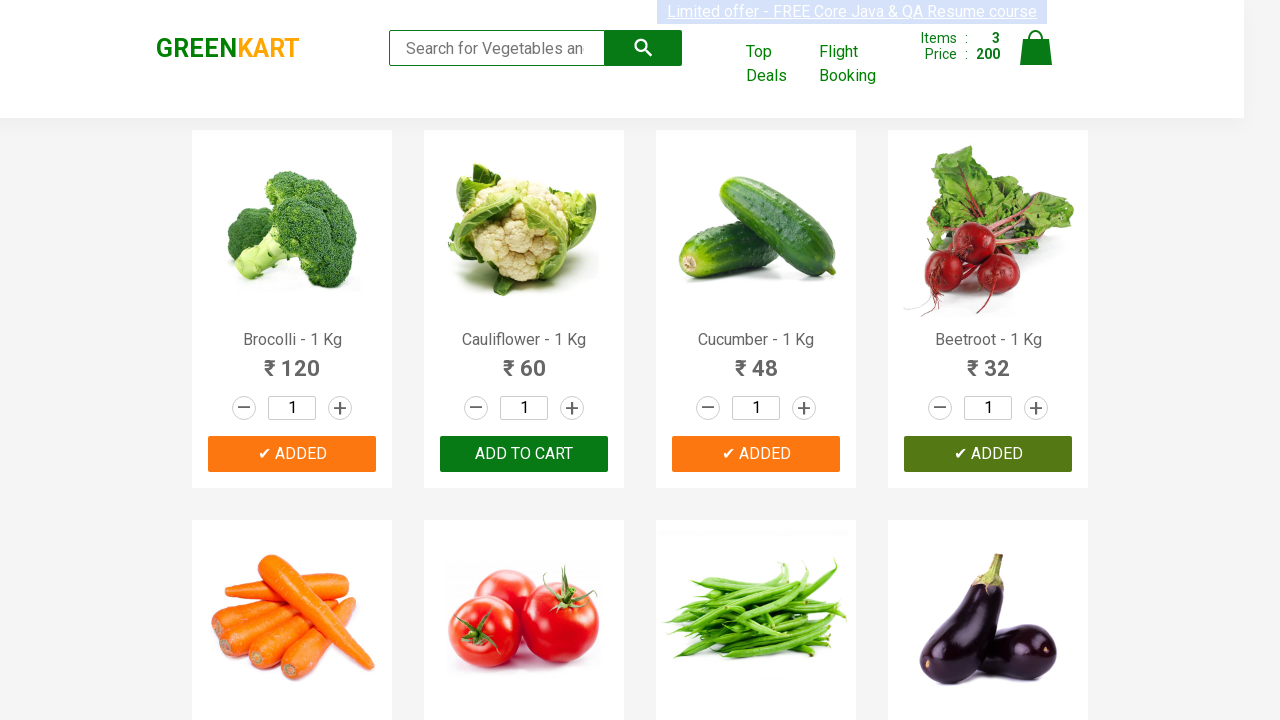

Clicked on cart icon to view cart at (1036, 59) on a.cart-icon
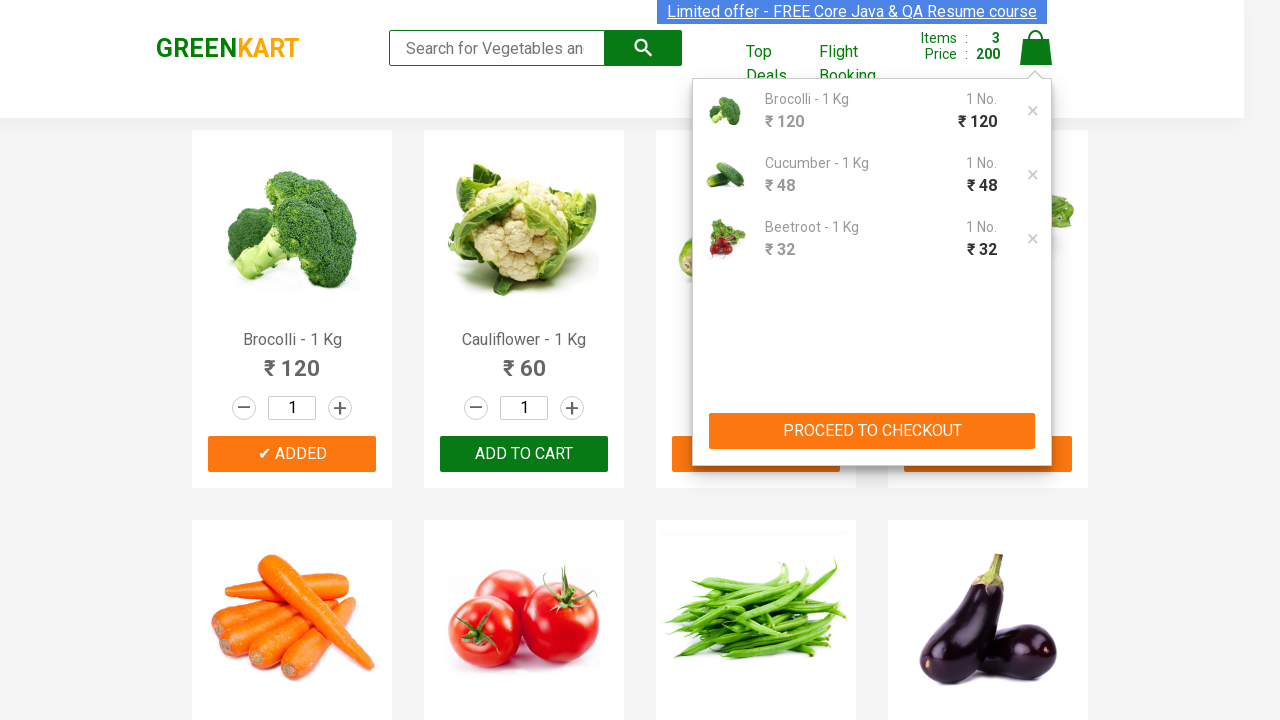

Clicked 'PROCEED TO CHECKOUT' button at (872, 431) on button:has-text('PROCEED TO CHECKOUT')
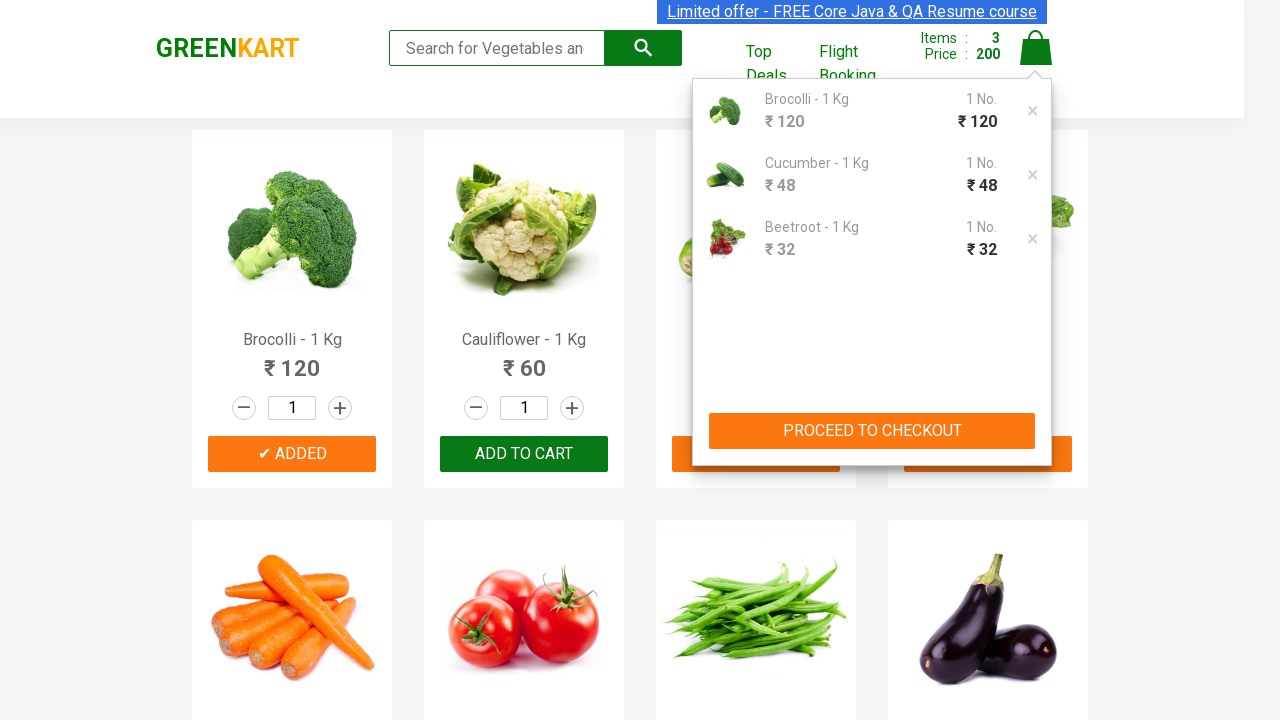

Entered promo code 'rahulshettyacademy' on input.promoCode
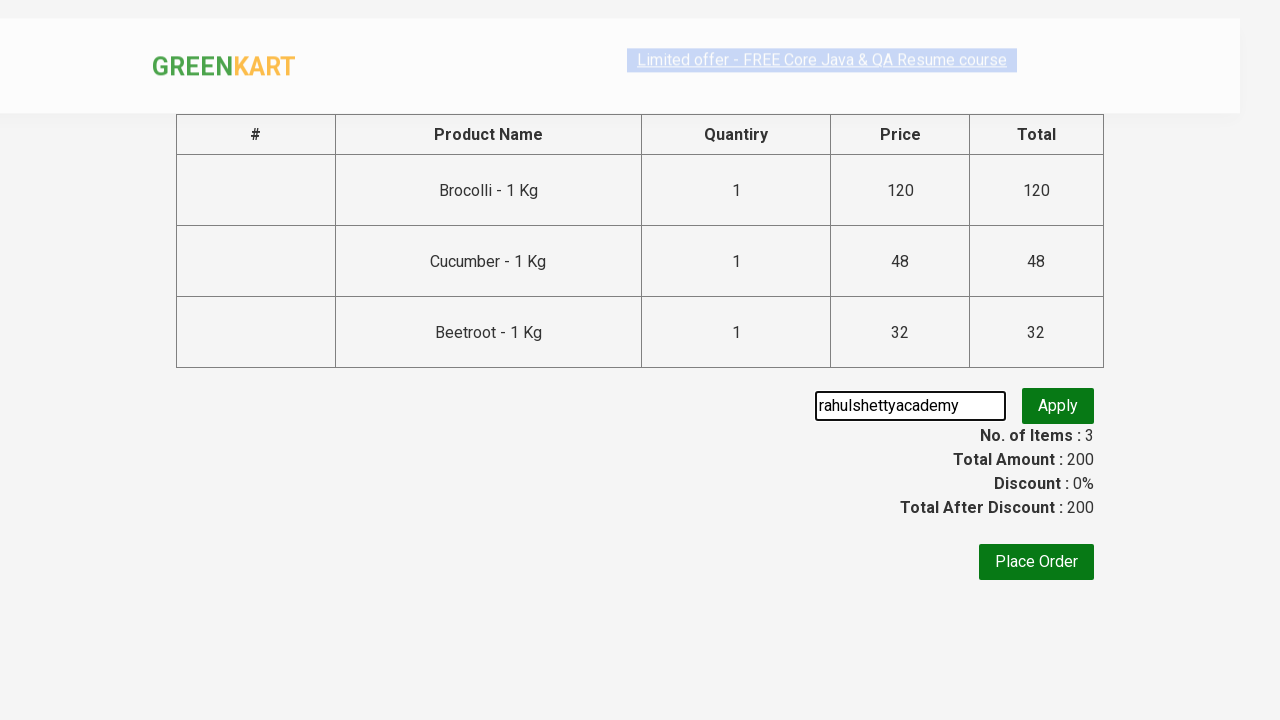

Clicked apply button for promo code at (1058, 406) on button.promoBtn
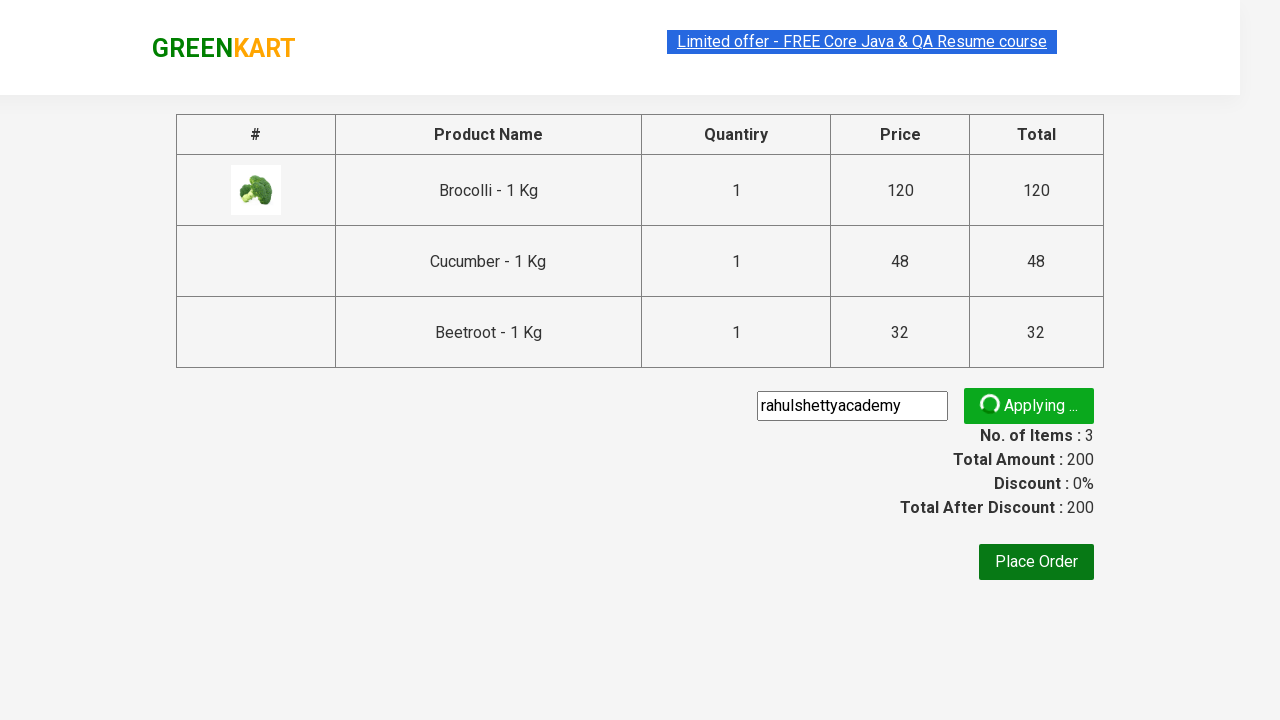

Promo code validation message appeared
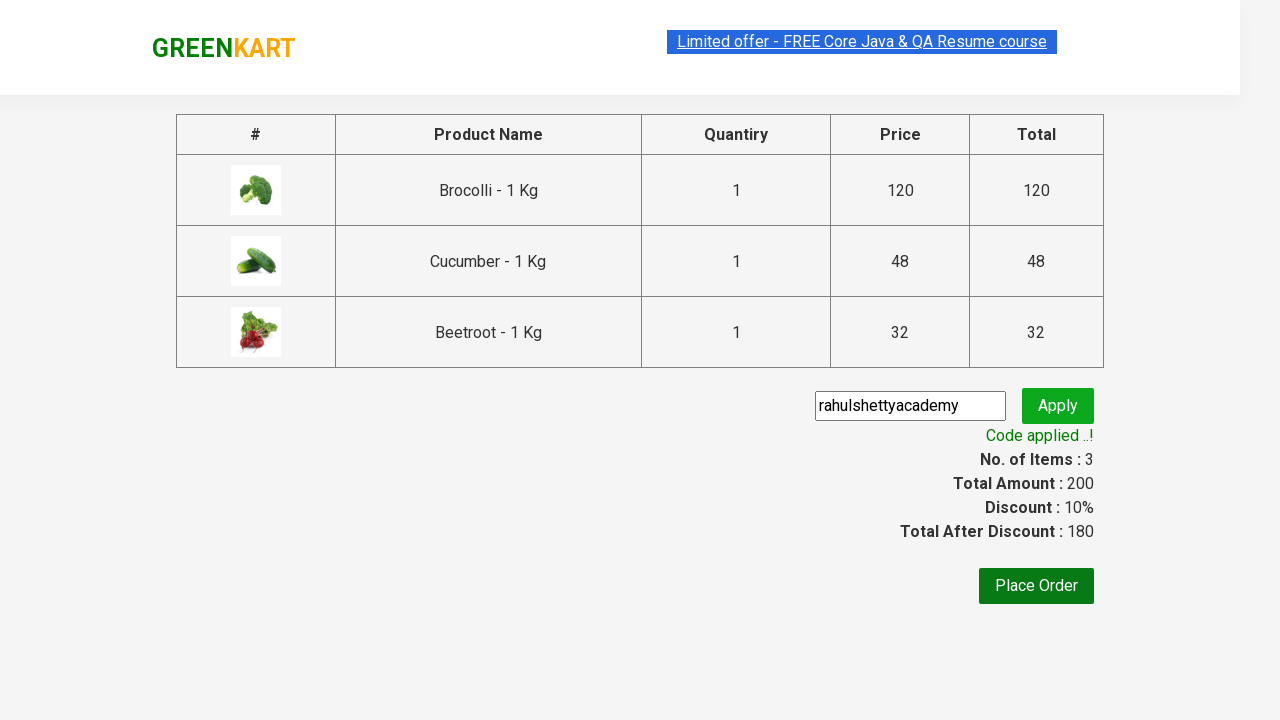

Clicked 'Place Order' button to complete purchase at (1036, 586) on button:has-text('Place Order')
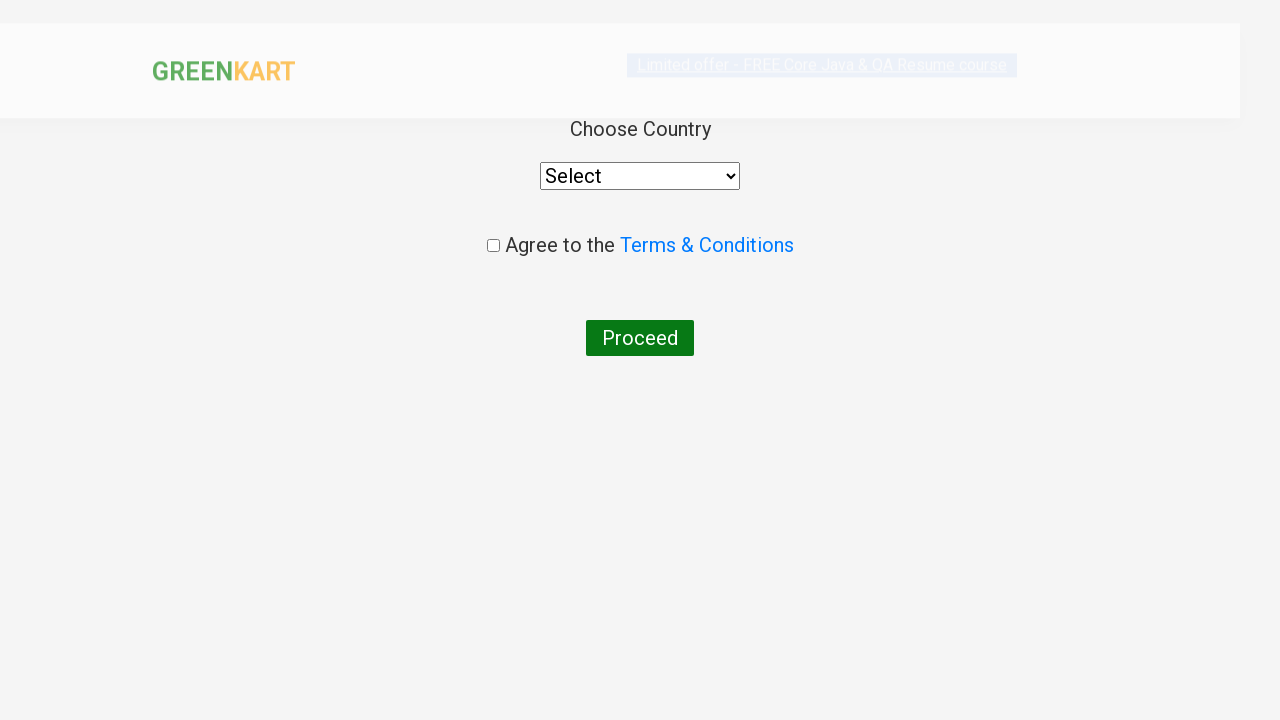

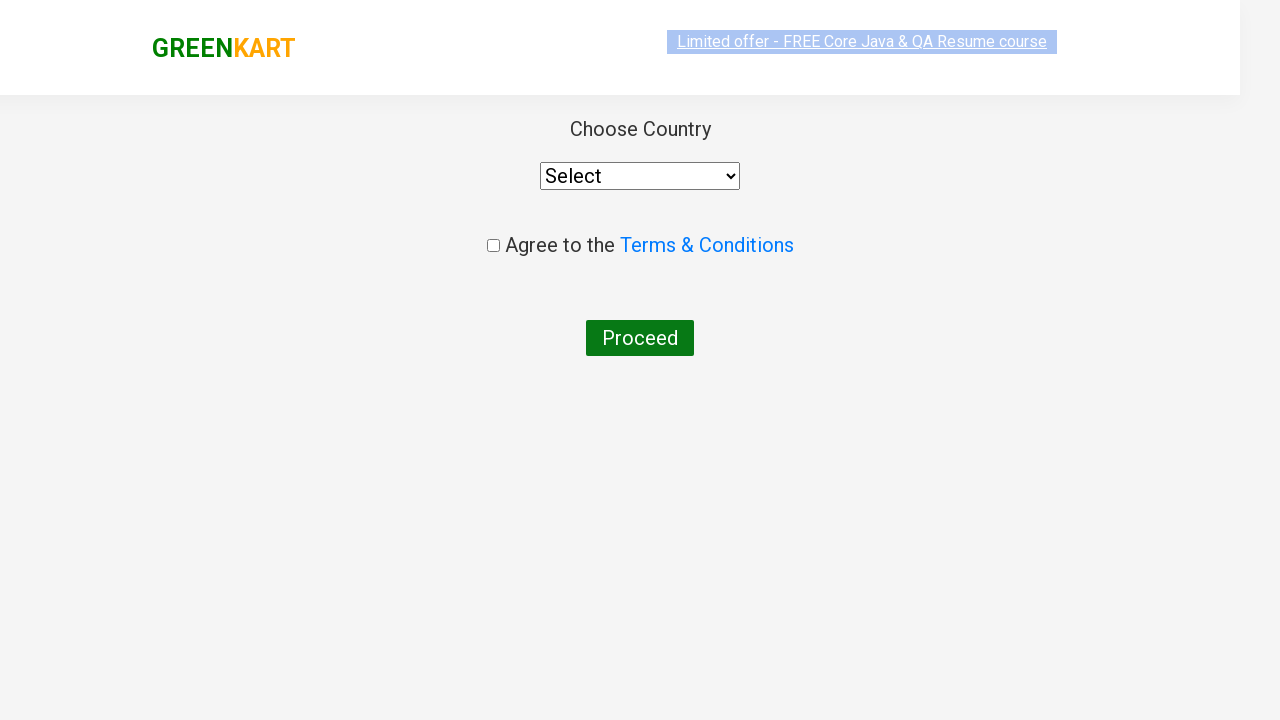